Tests file download functionality by navigating to Selenium downloads page and clicking on a download link

Starting URL: https://www.selenium.dev/downloads/

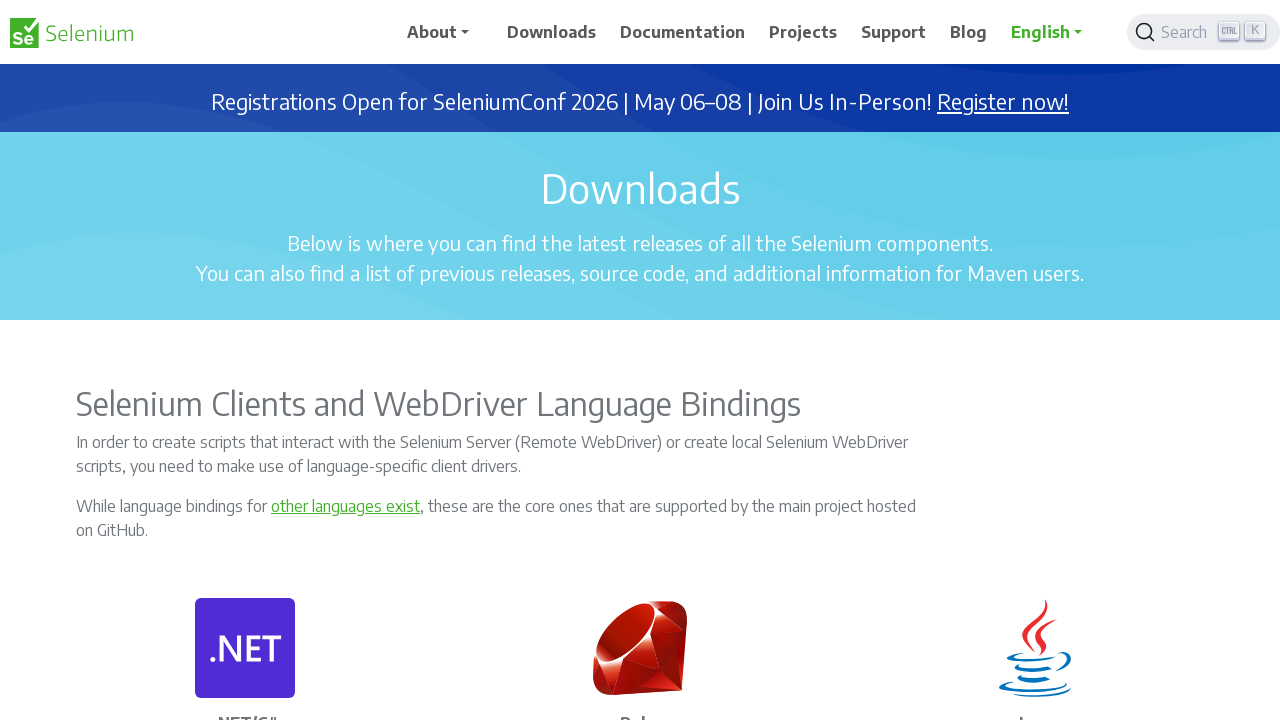

Clicked download link to trigger file download at (830, 361) on body > div > main > div:nth-child(5) > div.col-sm-6.py-3.ps-0.pe-3 > div > div >
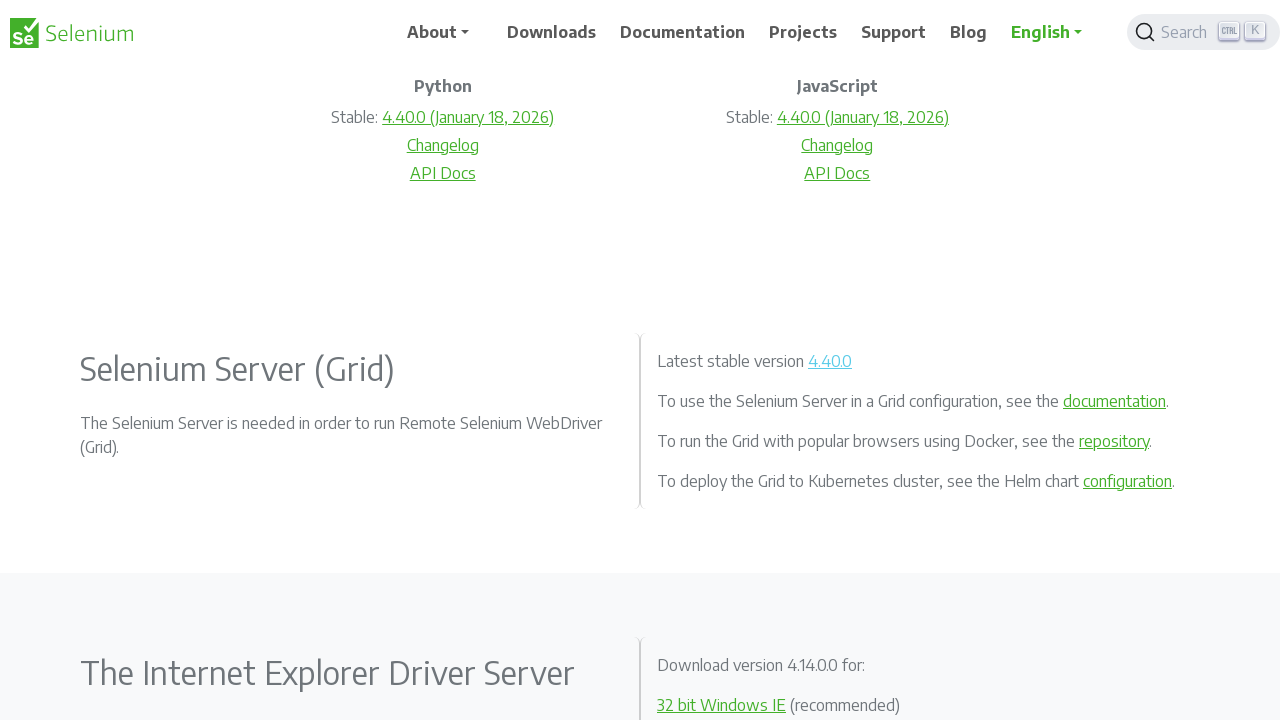

File download started and download object captured
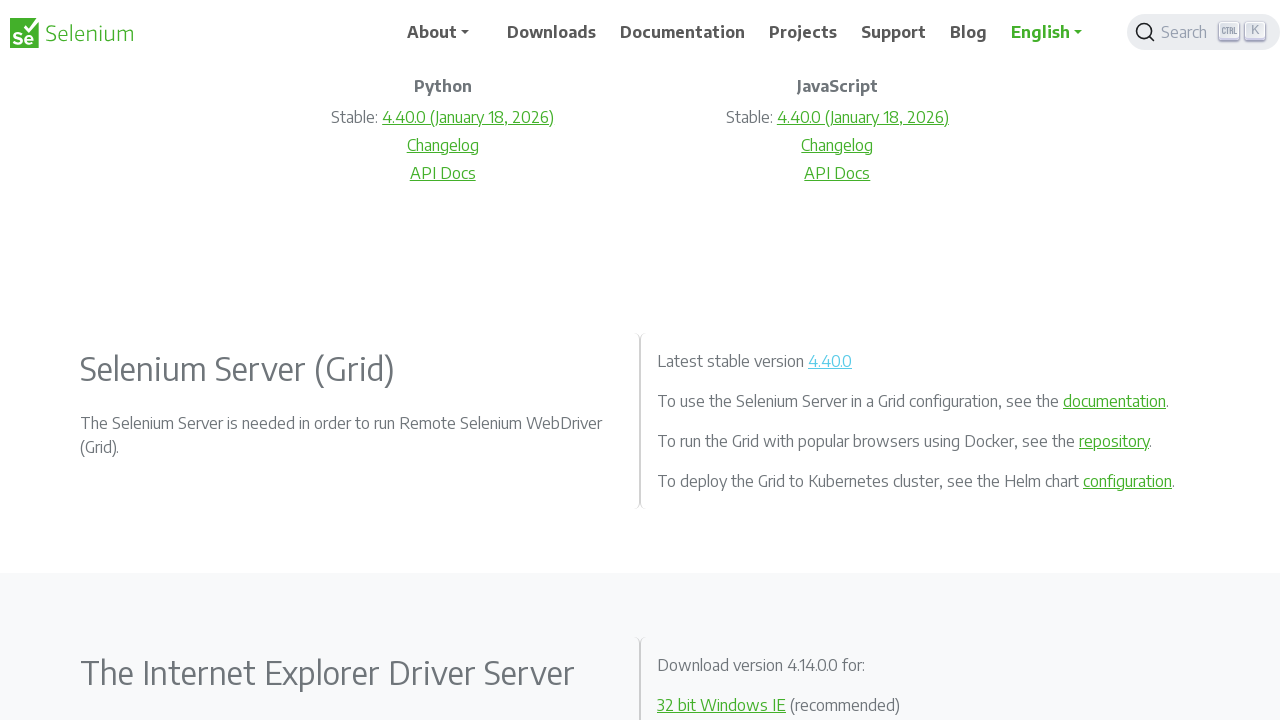

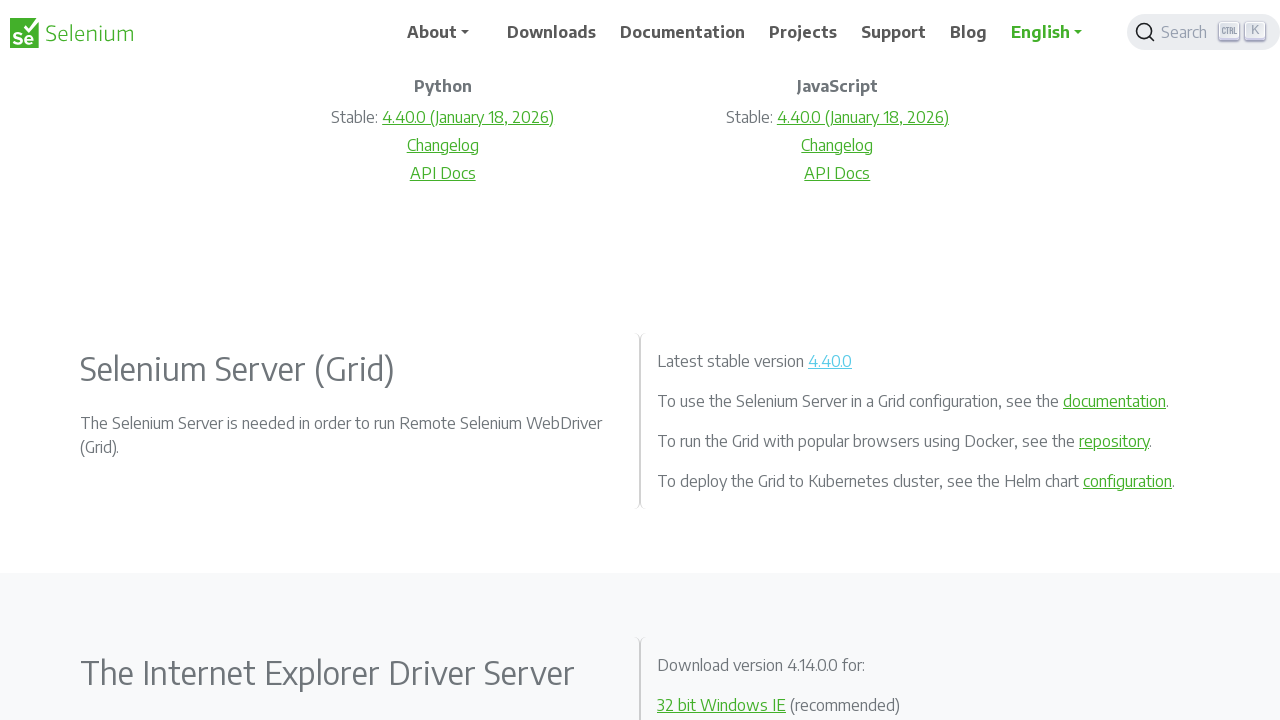